Tests dynamic loading functionality by clicking a start button and waiting for the "Hello World!" text to appear

Starting URL: https://the-internet.herokuapp.com/dynamic_loading/1

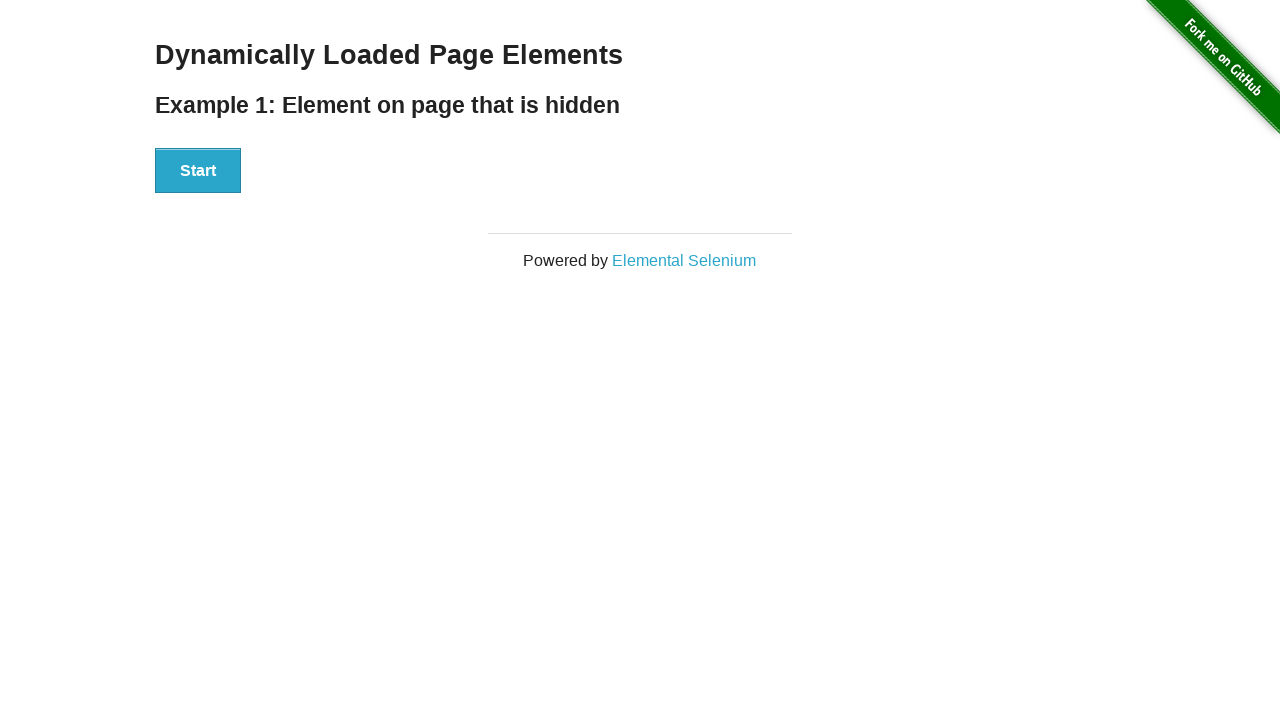

Navigated to dynamic loading test page
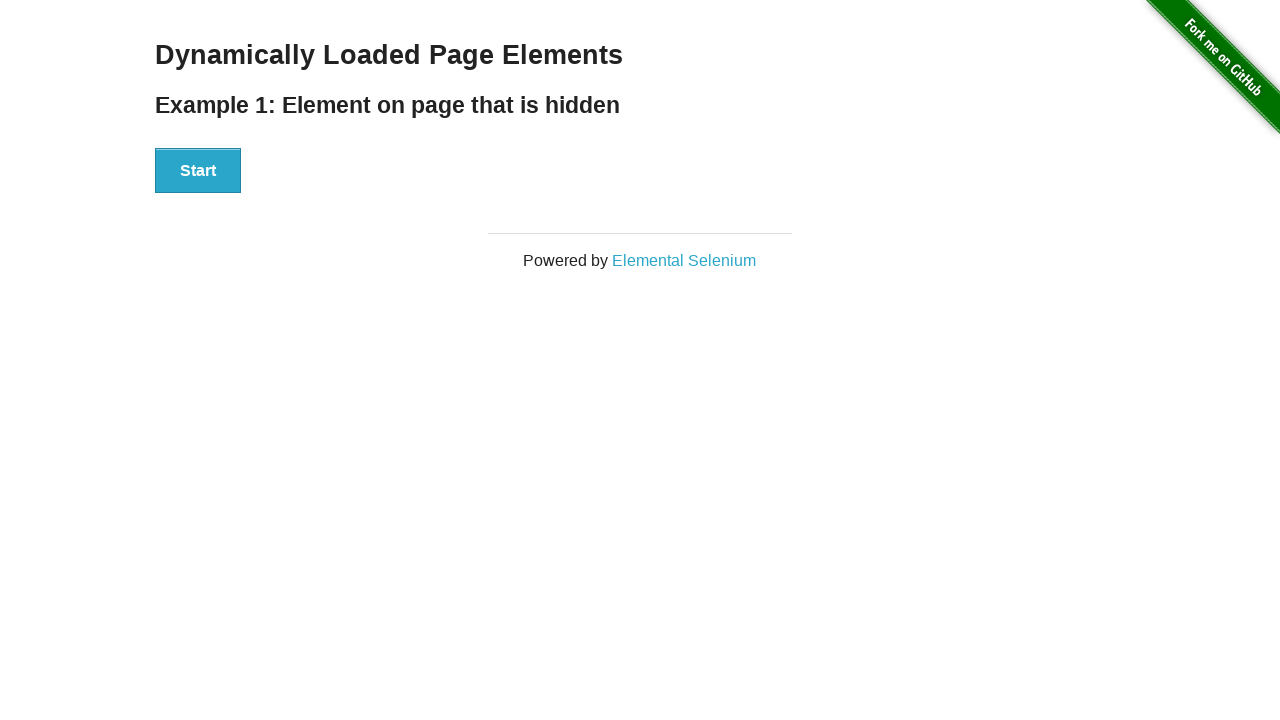

Clicked the start button to initiate dynamic loading at (198, 171) on xpath=//div[@id='start']//button
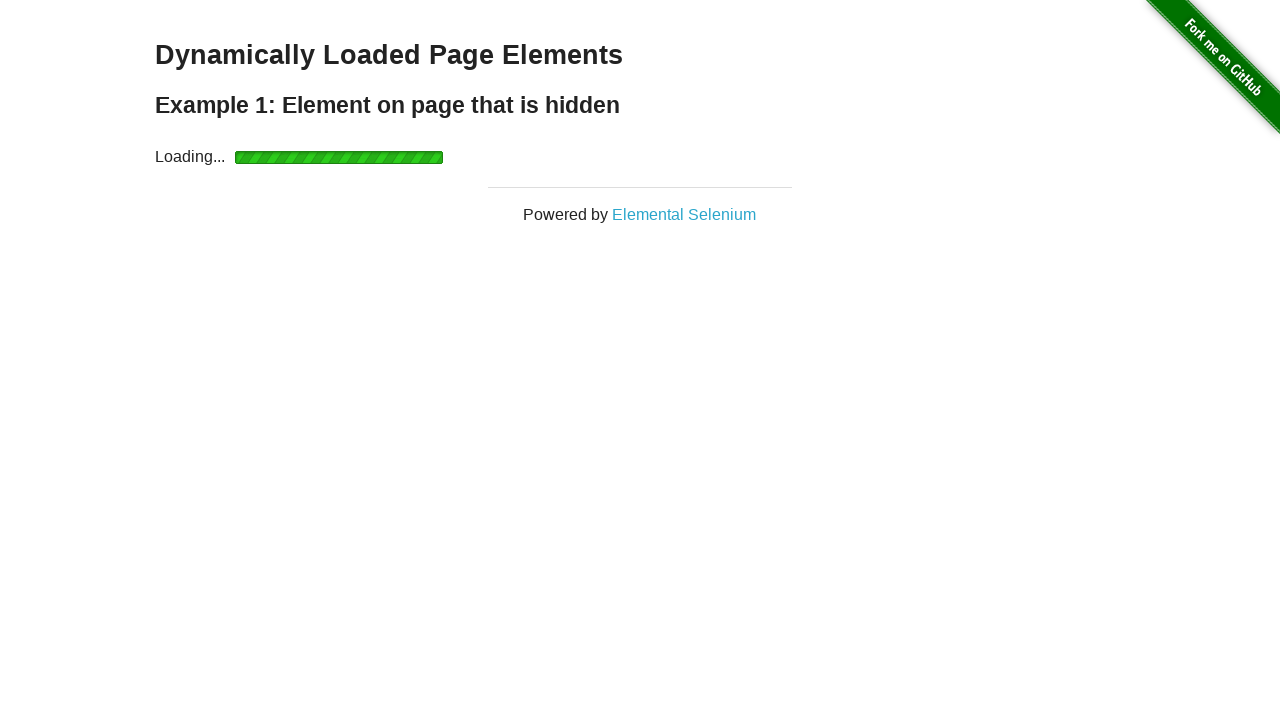

Hello World! text element appeared after dynamic loading completed
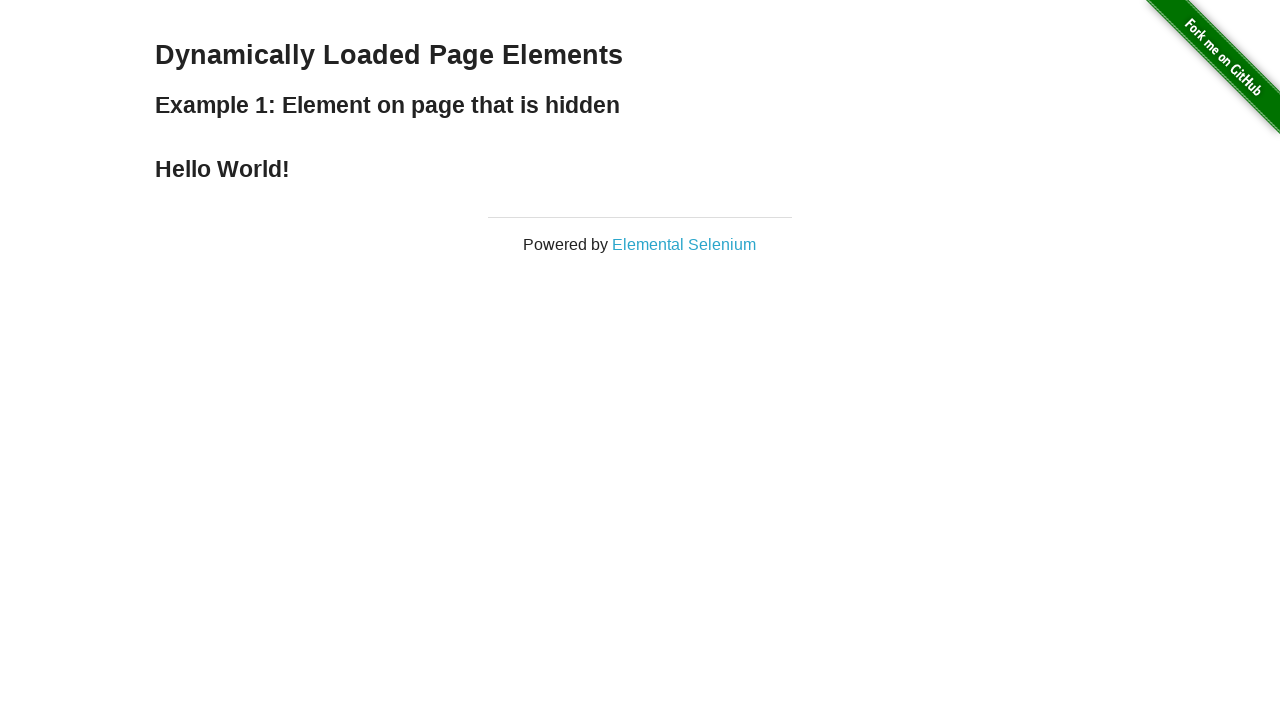

Retrieved text content: 'Hello World!'
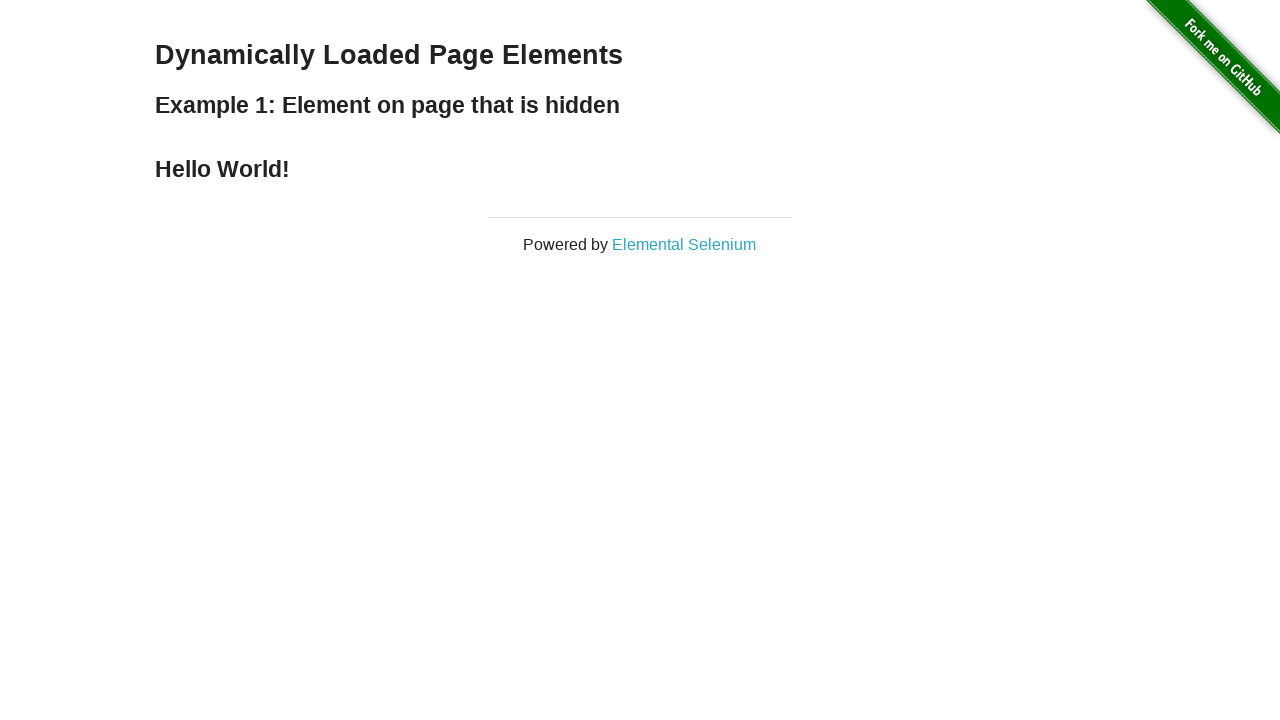

Assertion passed: text content matches 'Hello World!'
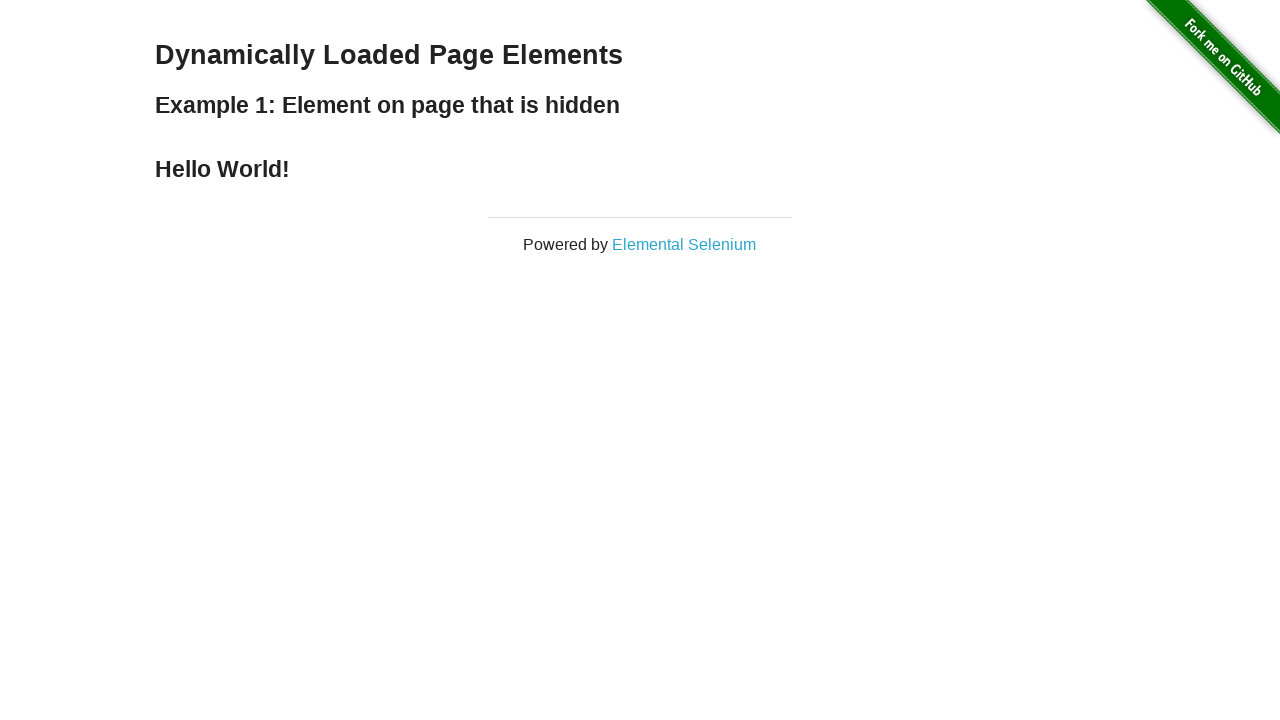

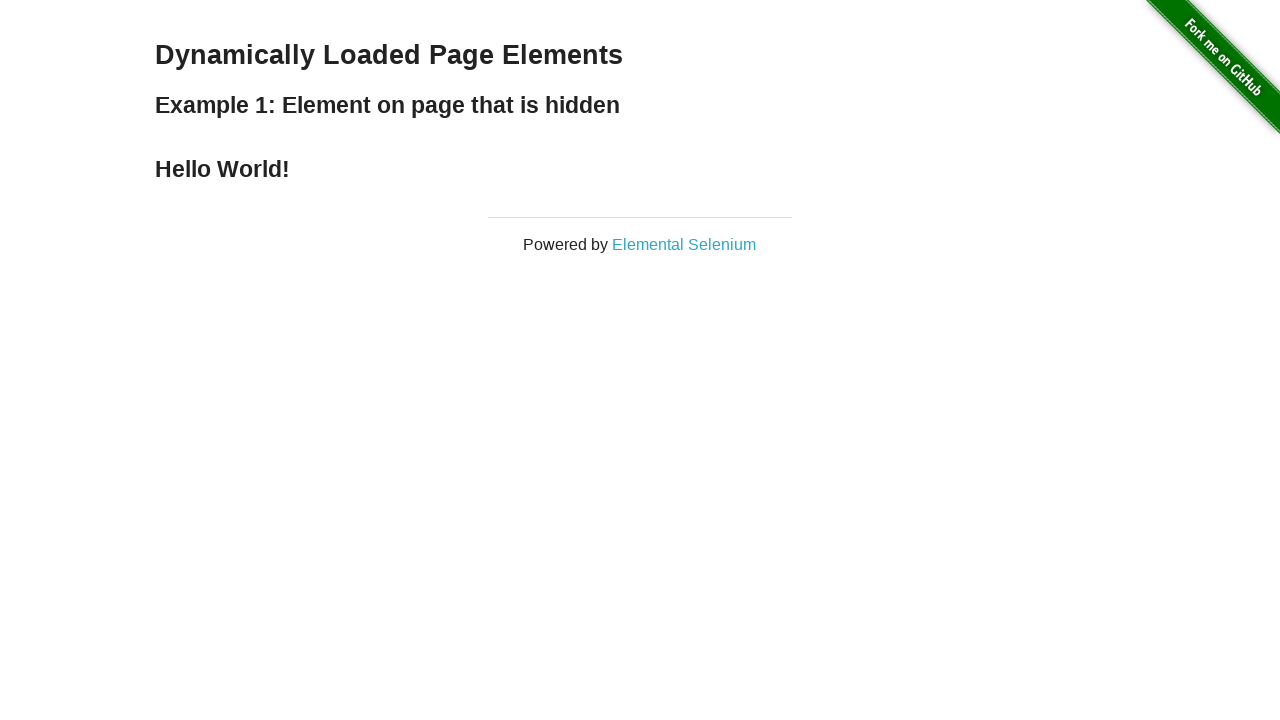